Navigates to WebdriverIO homepage and clicks the "Get Started" link, then verifies the Getting Started heading is visible

Starting URL: https://webdriver.io/

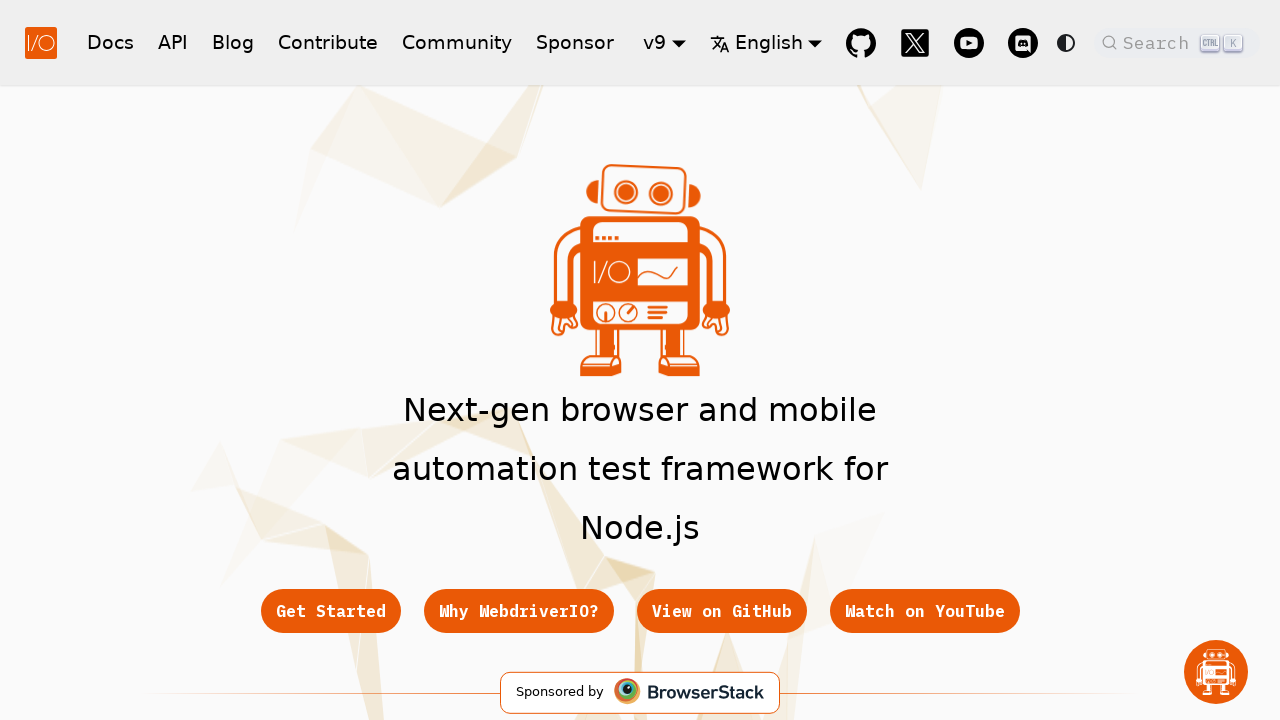

Navigated to WebdriverIO homepage
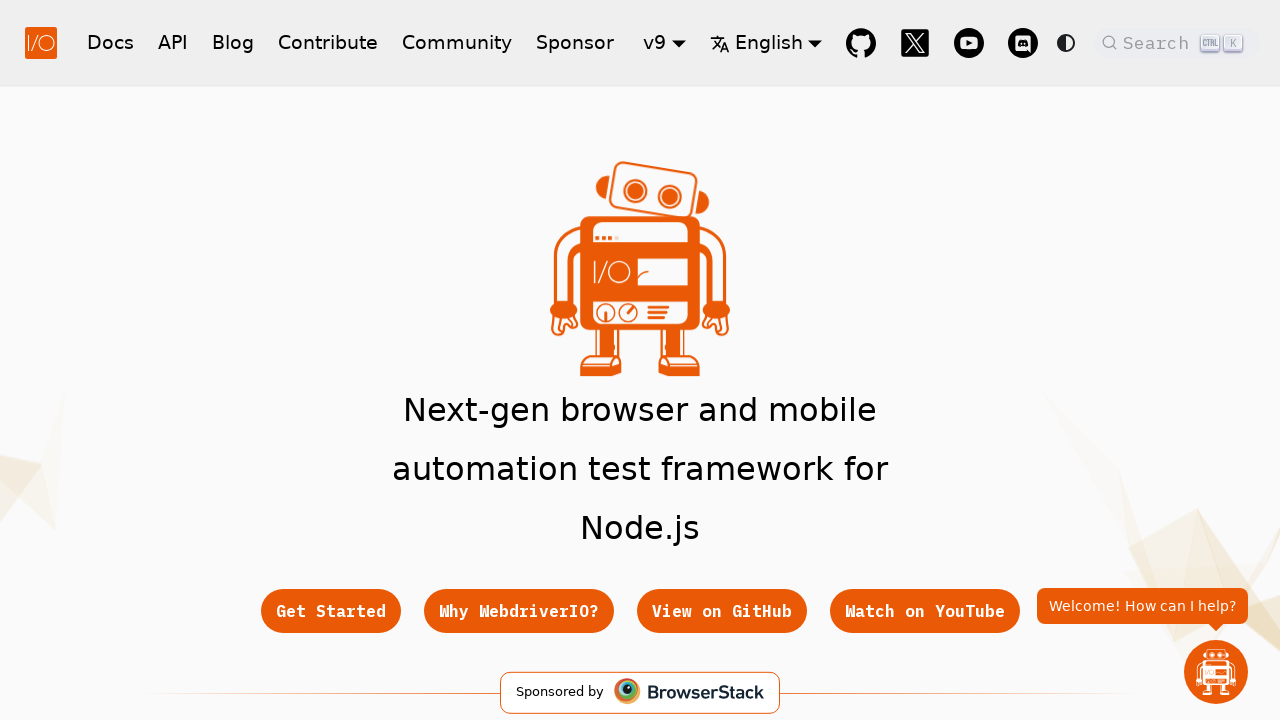

Clicked on 'Get Started' link at (330, 611) on internal:role=link[name="Get Started"i]
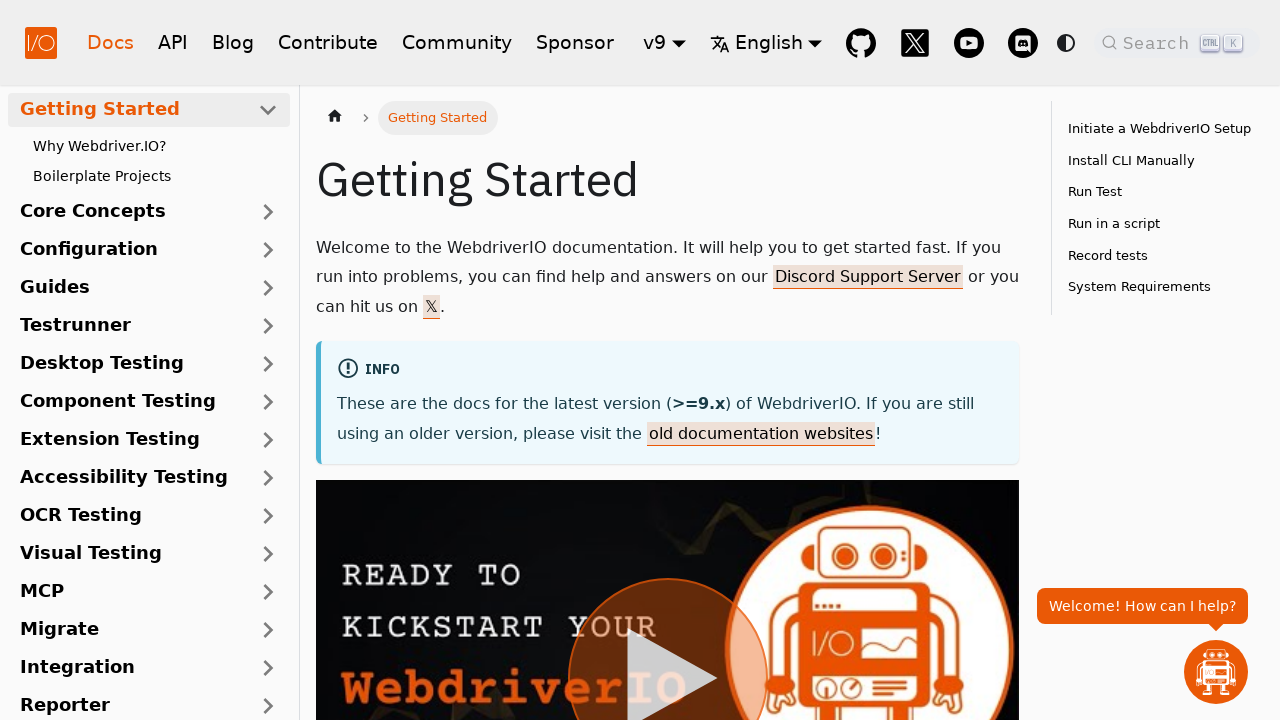

Verified Getting Started heading is visible
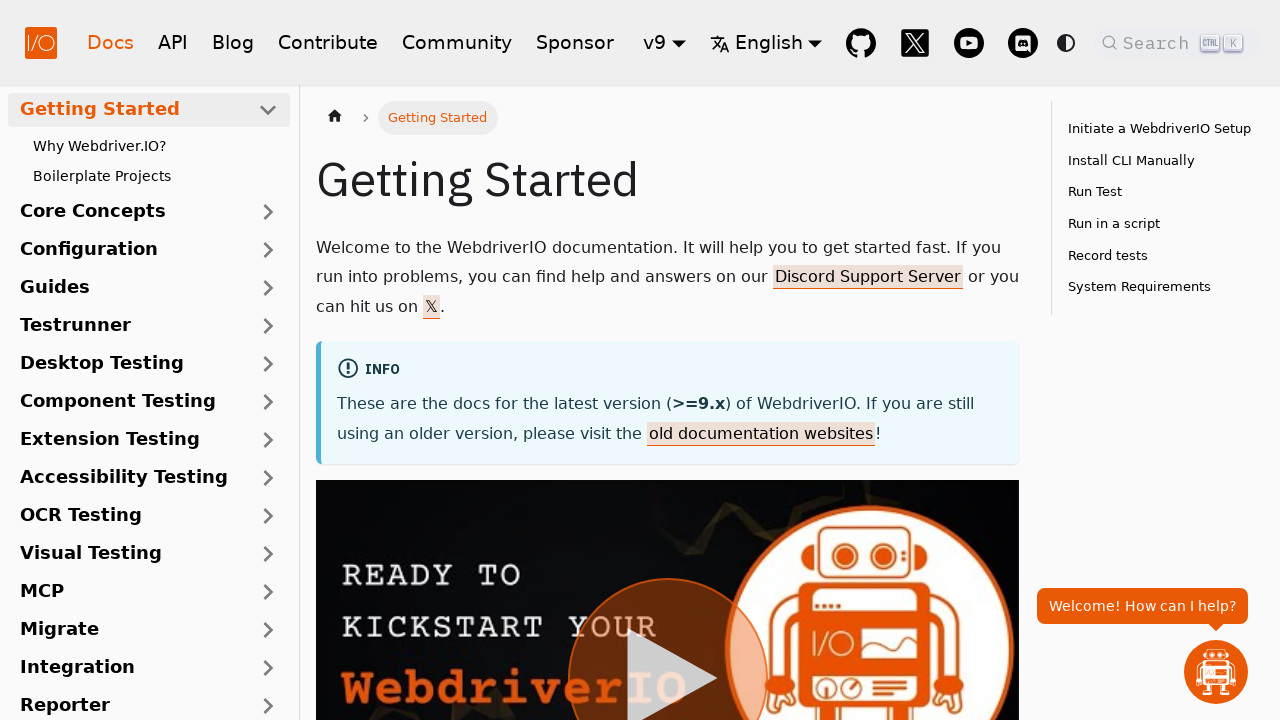

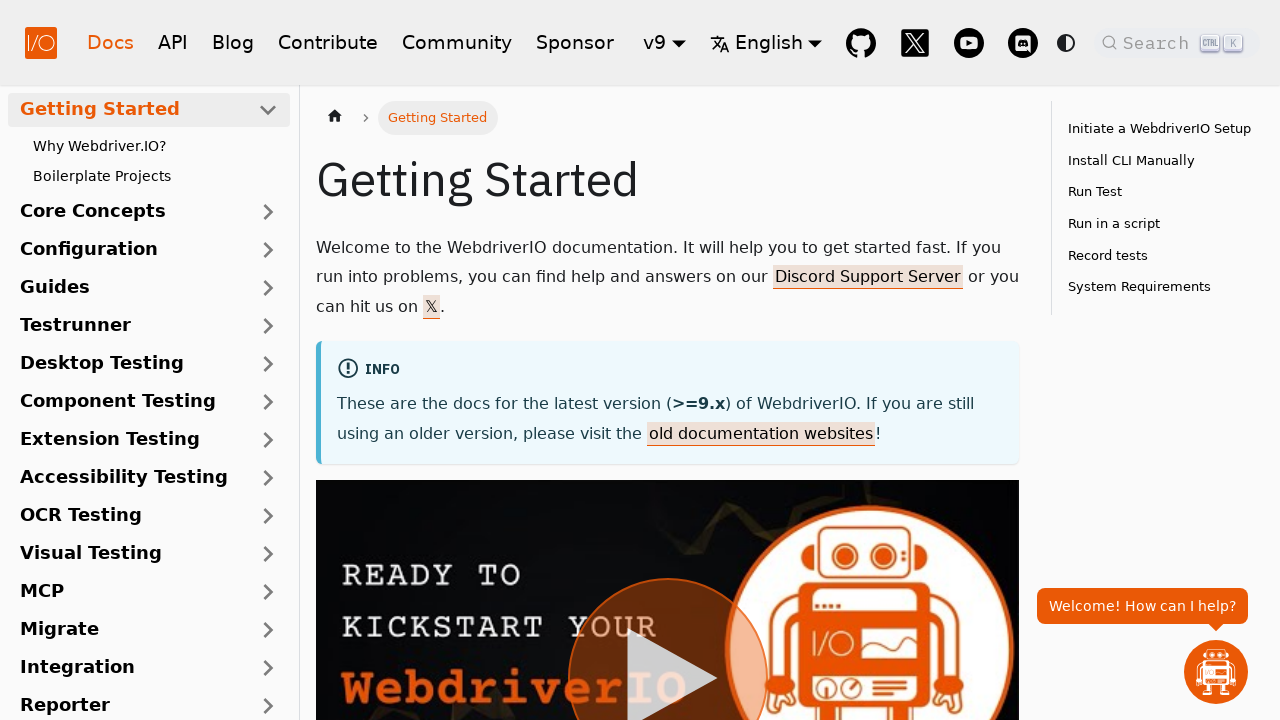